Tests various button click interactions (double-click, right-click, single click) on the DemoQA buttons page, then navigates to the text box section and fills out a form with name, email, and address information.

Starting URL: https://demoqa.com/buttons

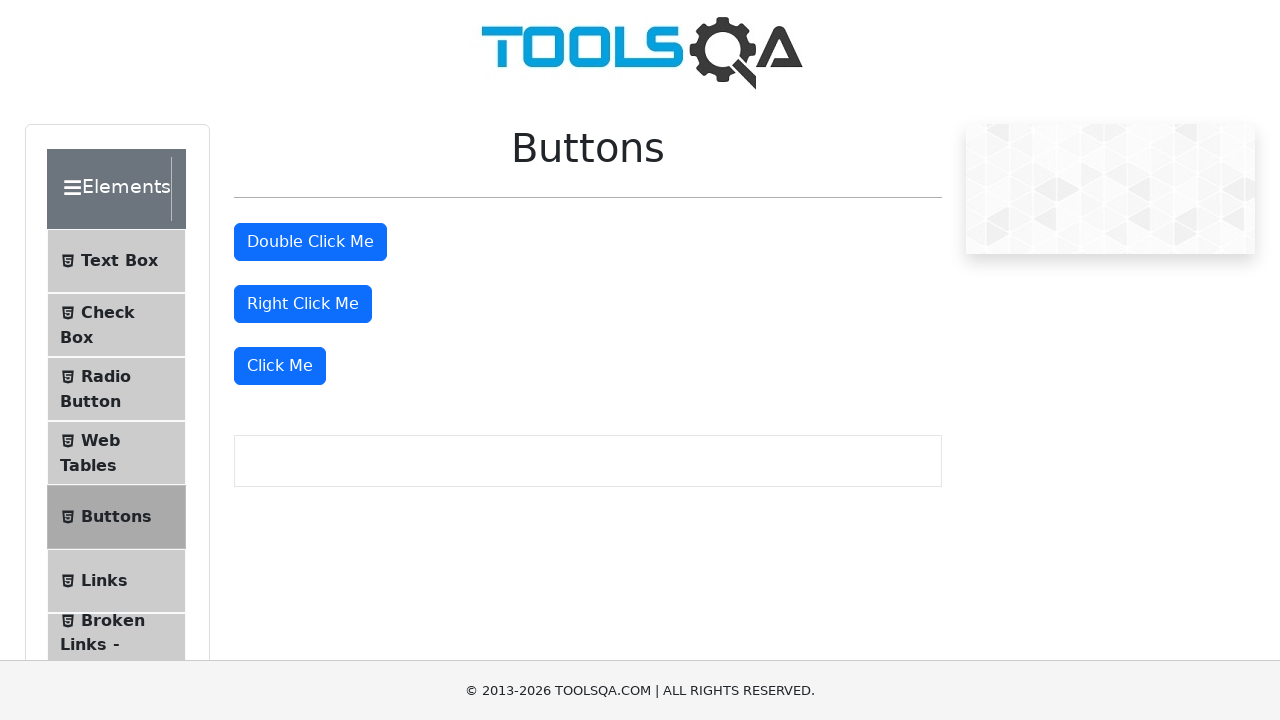

Double-clicked the double click button at (310, 242) on #doubleClickBtn
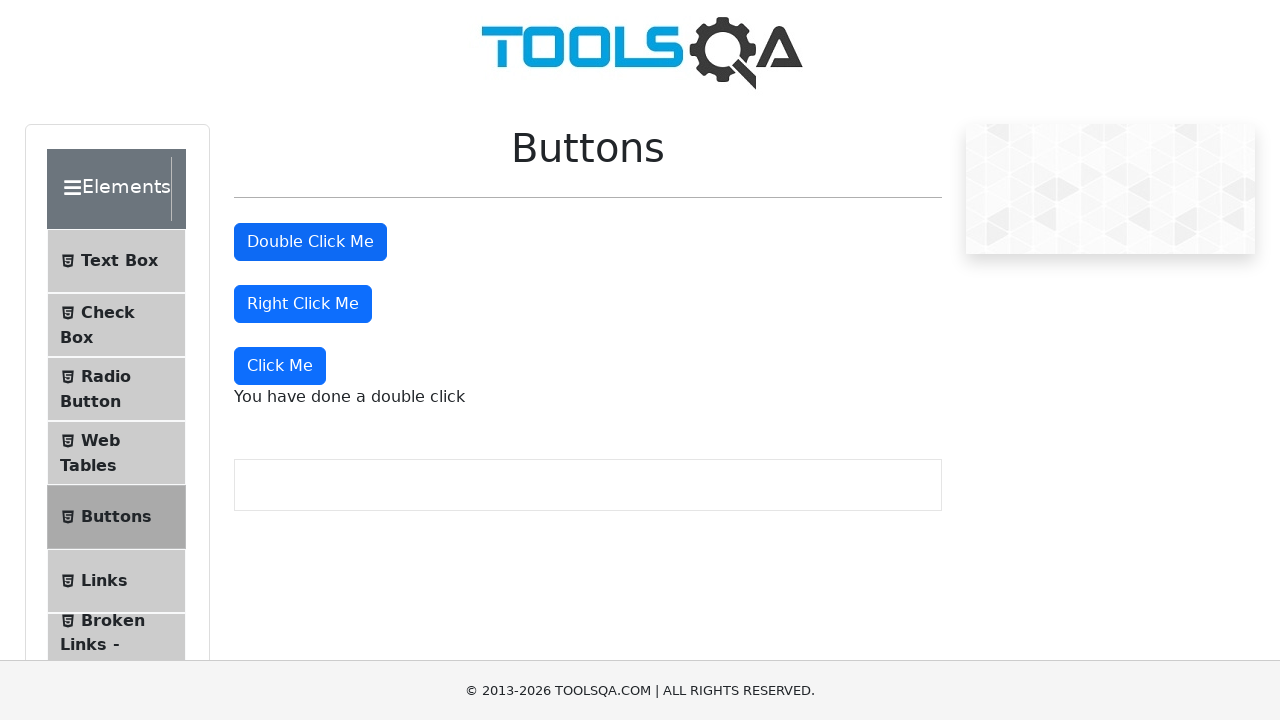

Double-click confirmation message appeared
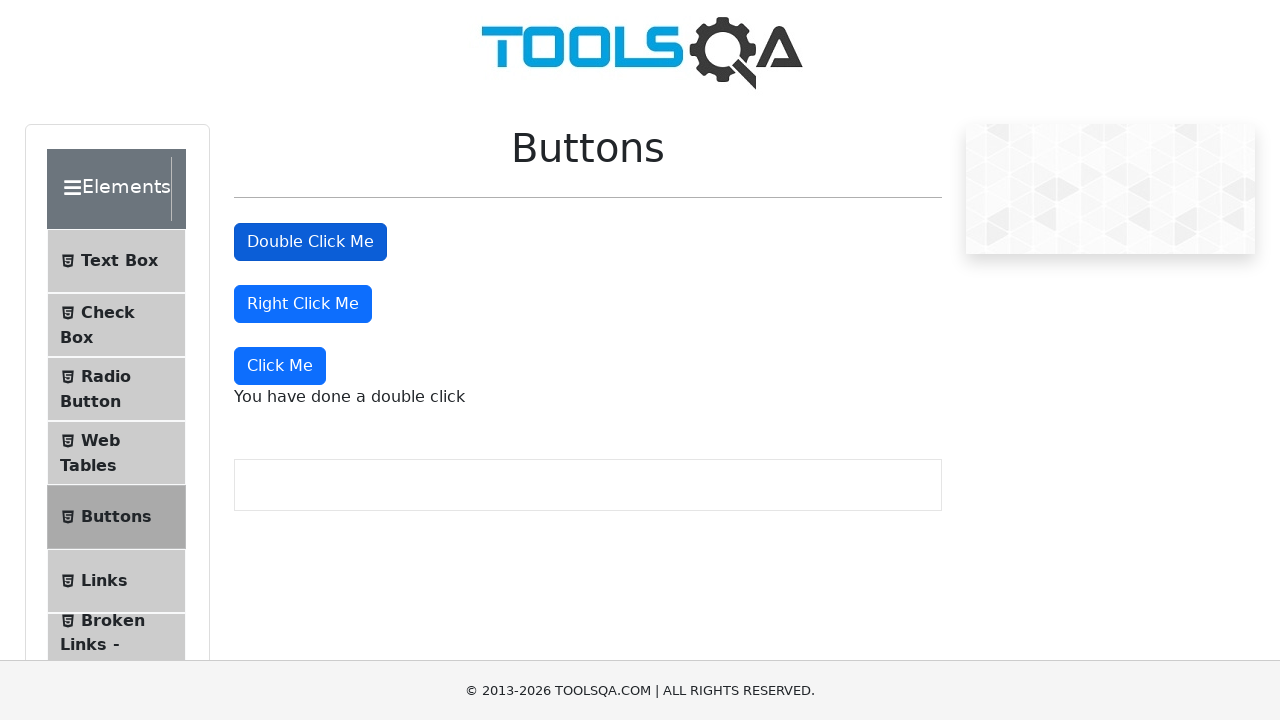

Right-clicked the right click button at (303, 304) on #rightClickBtn
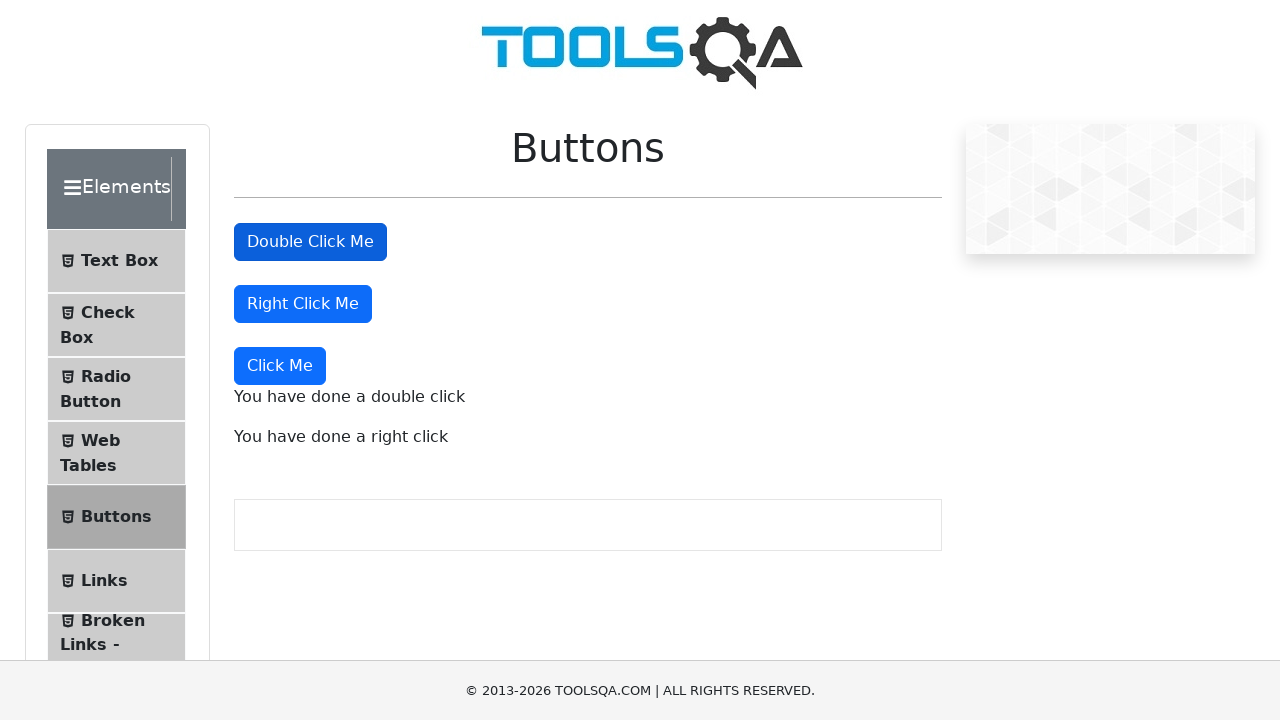

Right-click confirmation message appeared
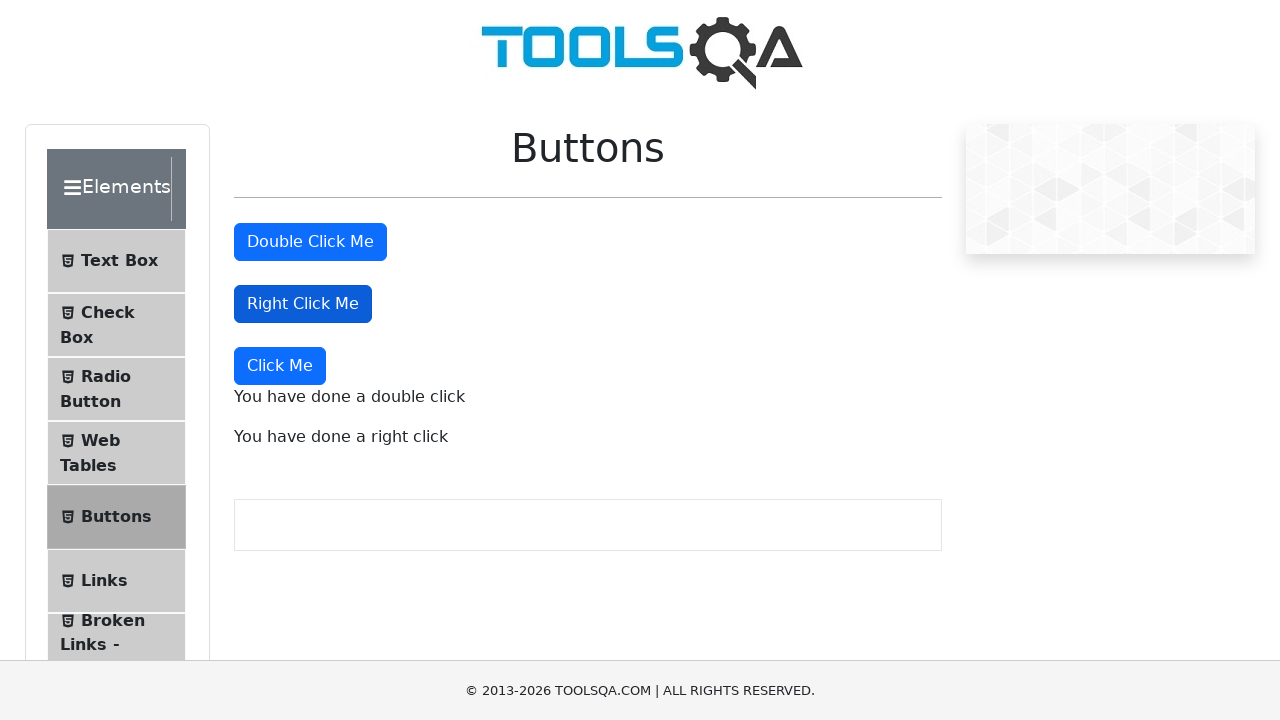

Clicked the 'Click Me' button at (280, 366) on xpath=//button[text()='Click Me']
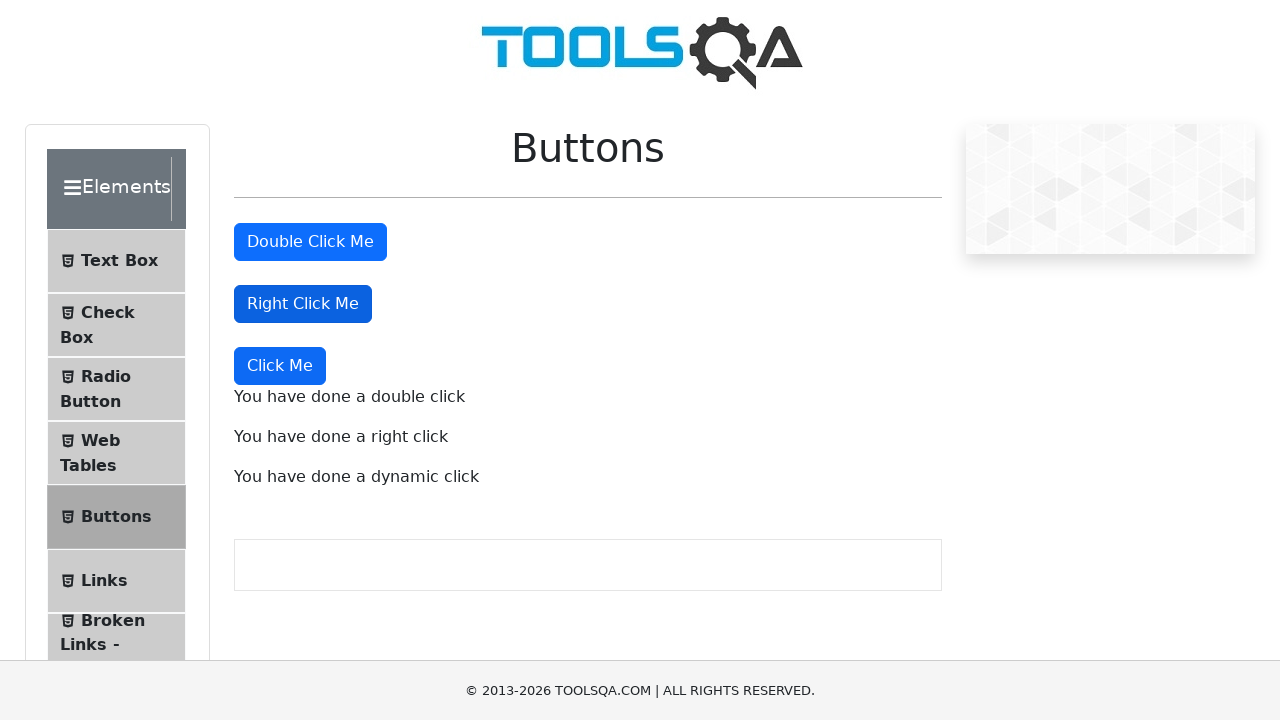

Dynamic click confirmation message appeared
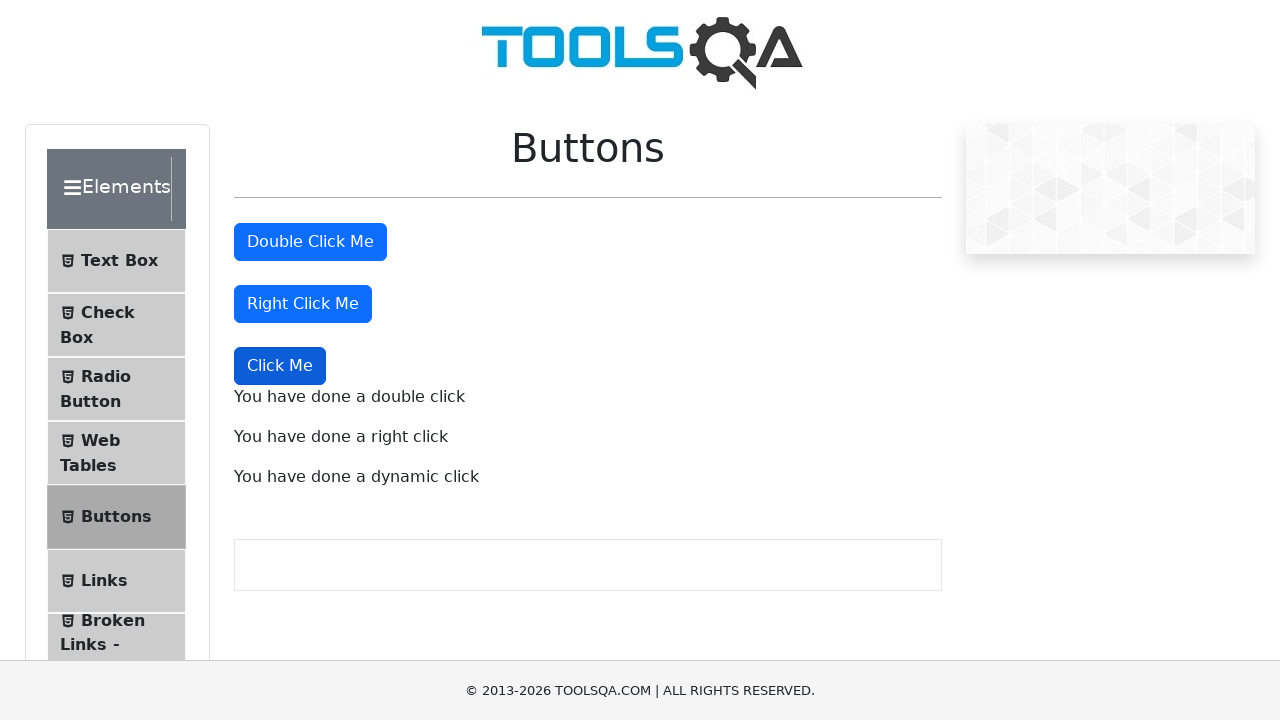

Navigated to Text Box section at (119, 261) on (//span[text()='Text Box'])[1]
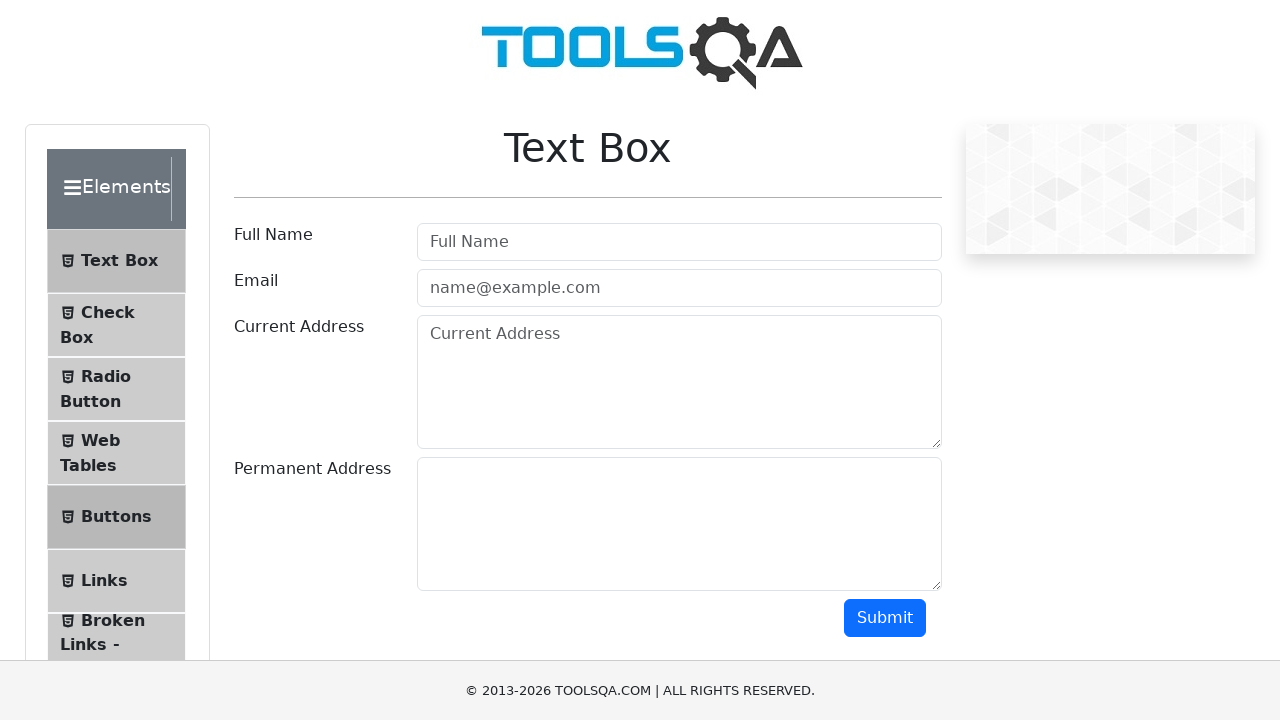

Filled Full Name field with 'Ramesh Kumar' on #userName
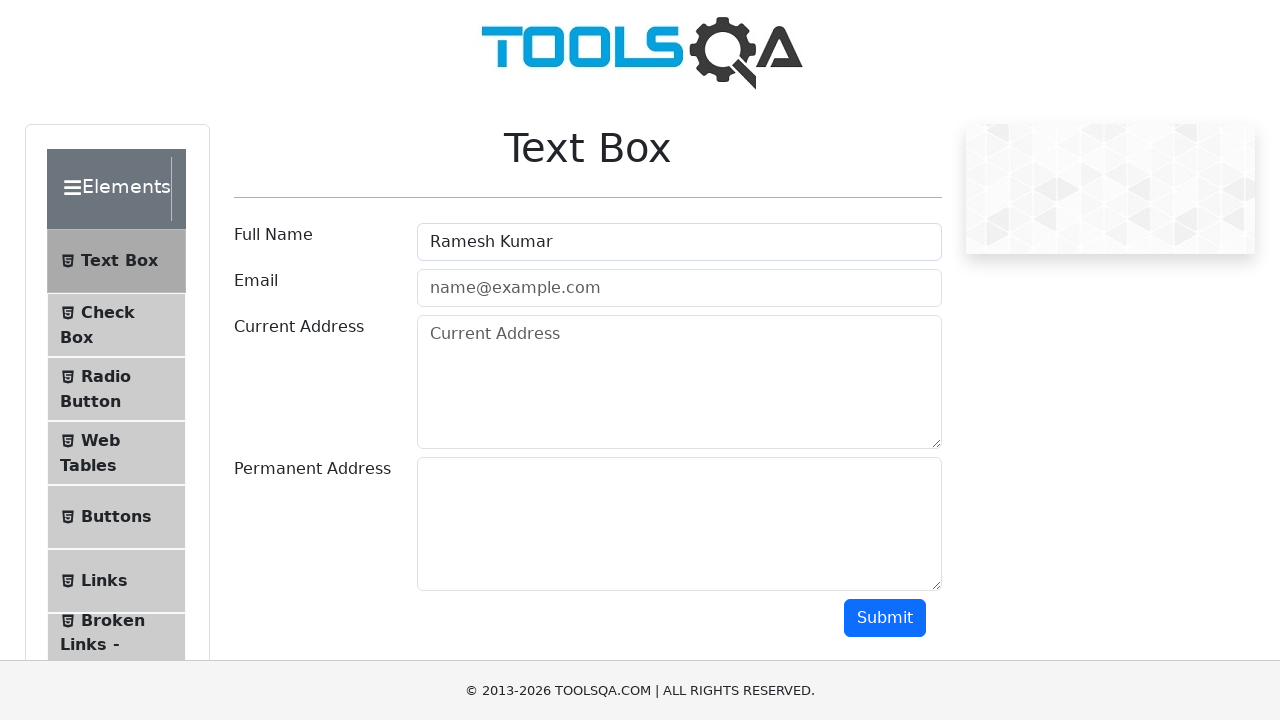

Filled Email field with 'ramesh.kumar@example.com' on #userEmail
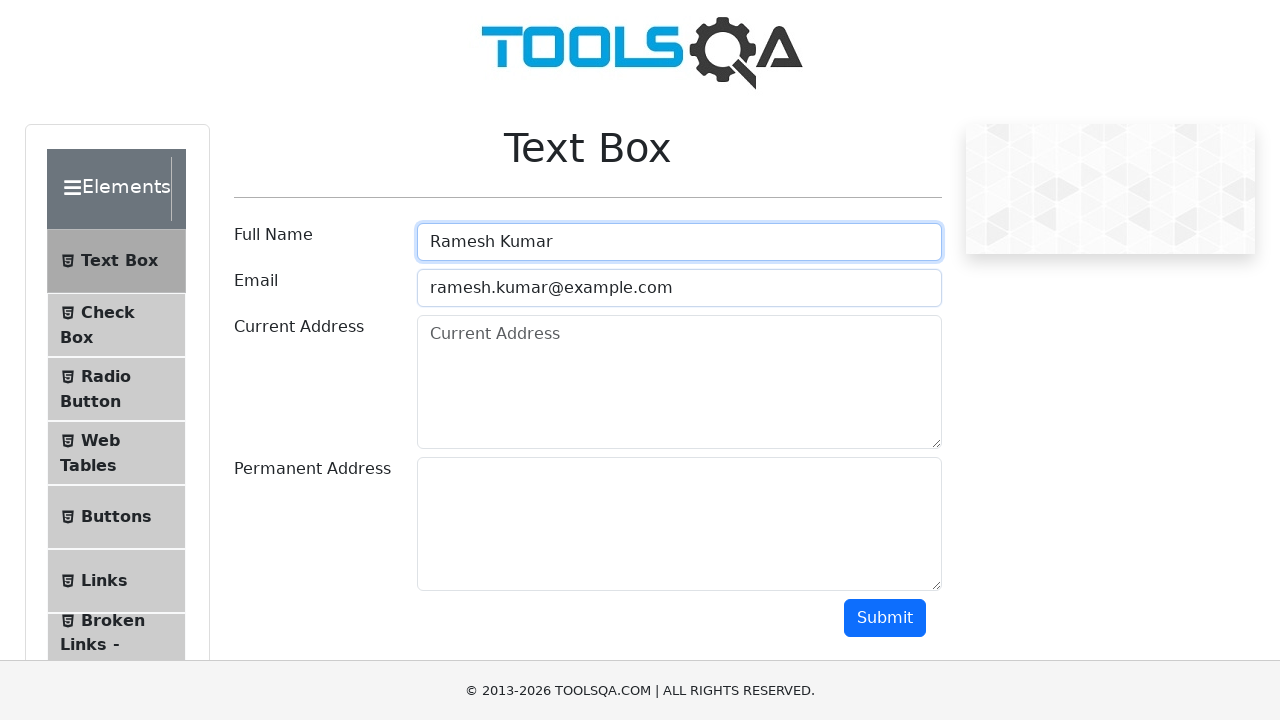

Filled Current Address field with 'New Delhi, India' on #currentAddress
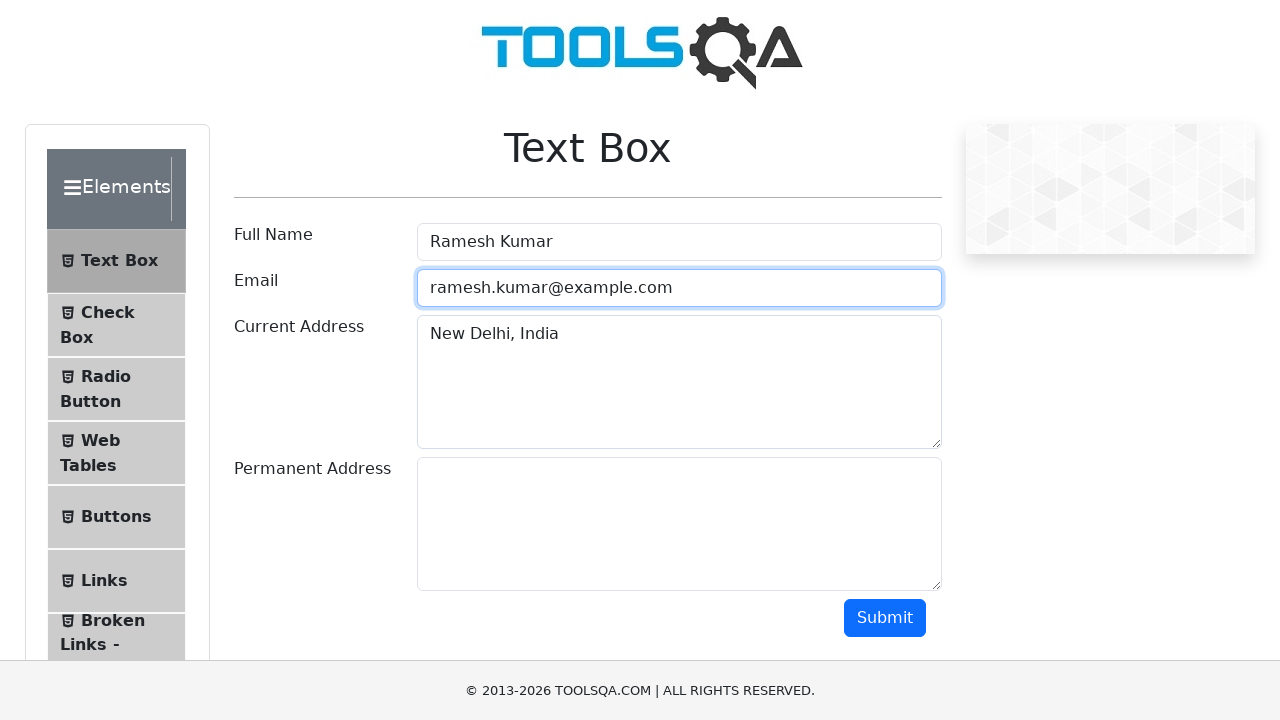

Filled Permanent Address field with 'Mumbai, Maharashtra' on #permanentAddress
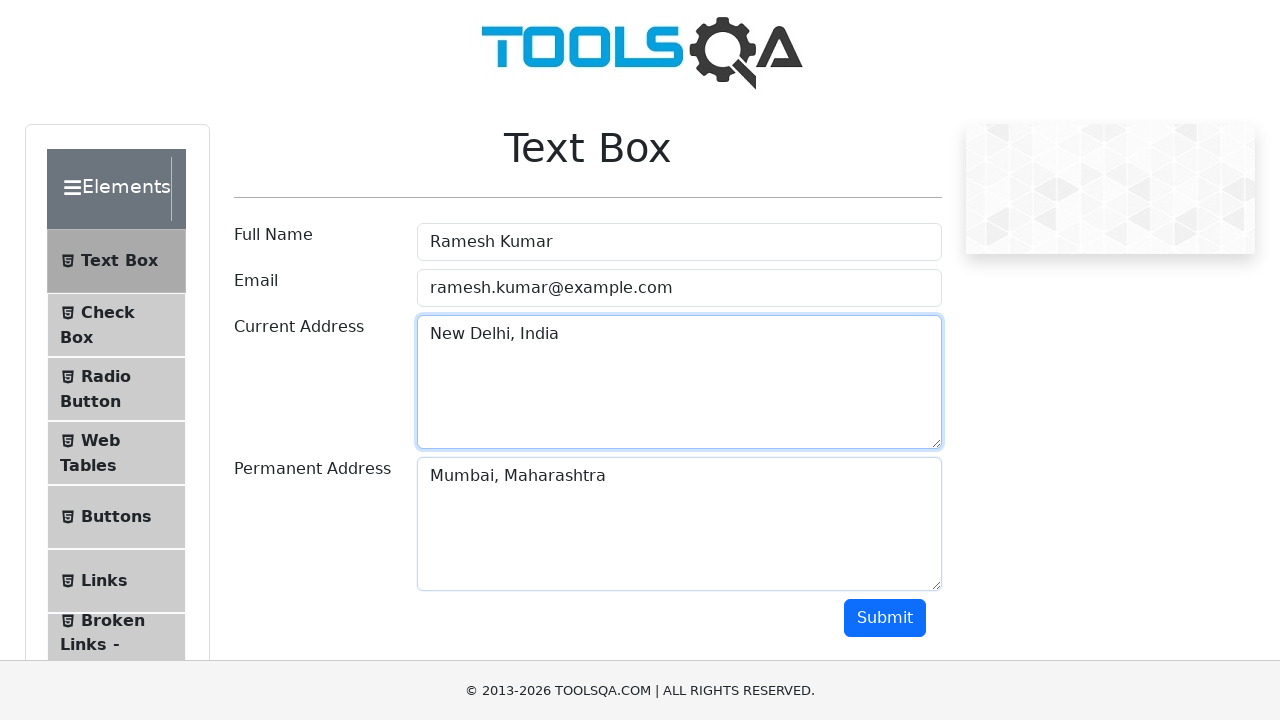

Clicked the Submit button to submit the form at (885, 618) on #submit
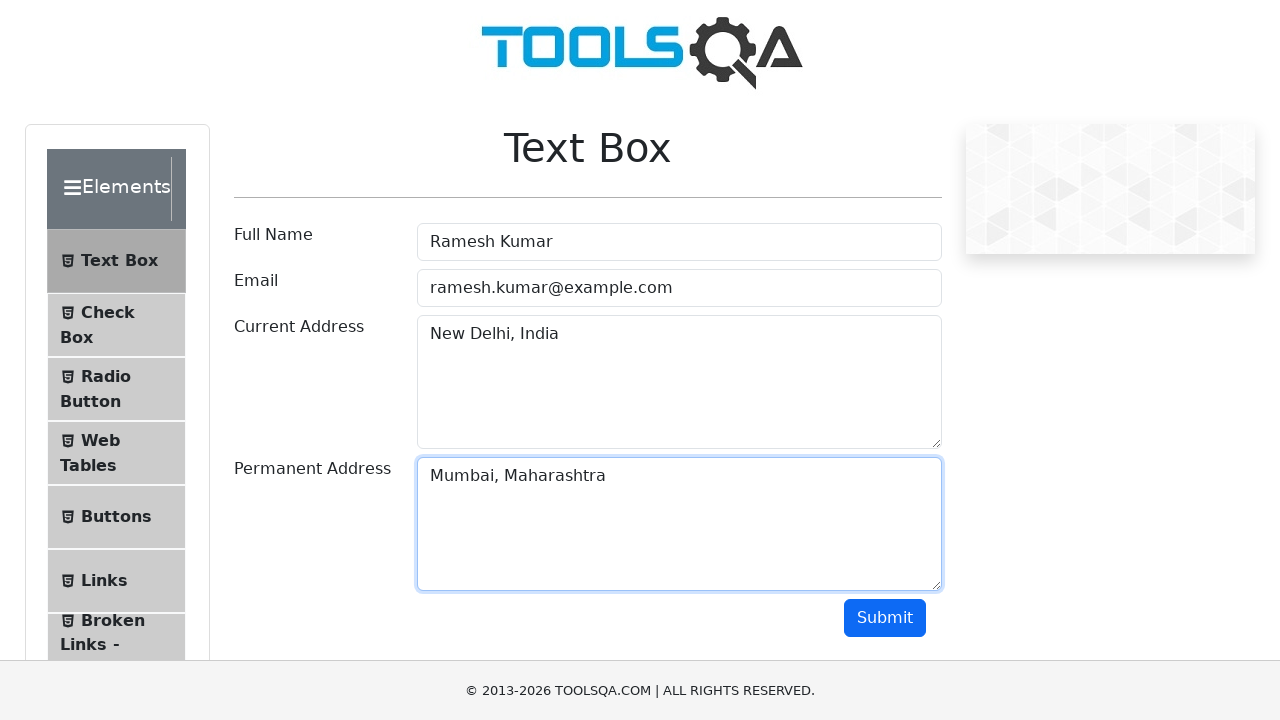

Form submission completed and page stabilized
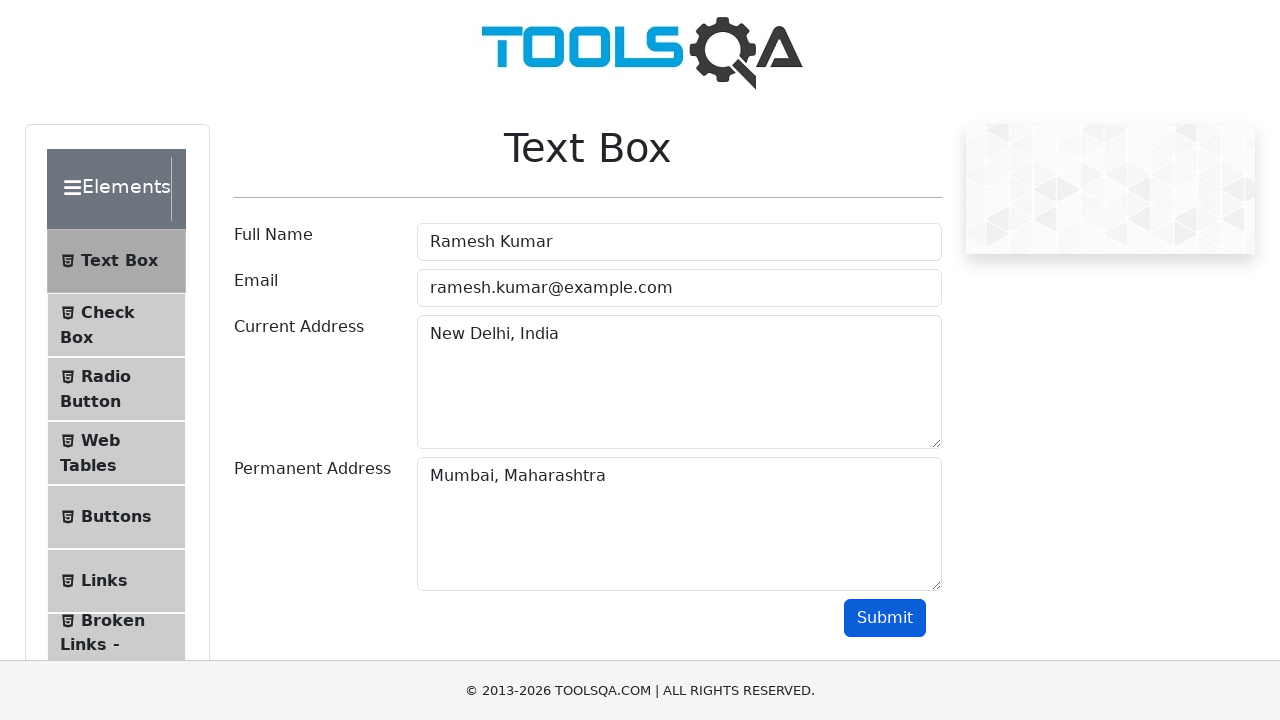

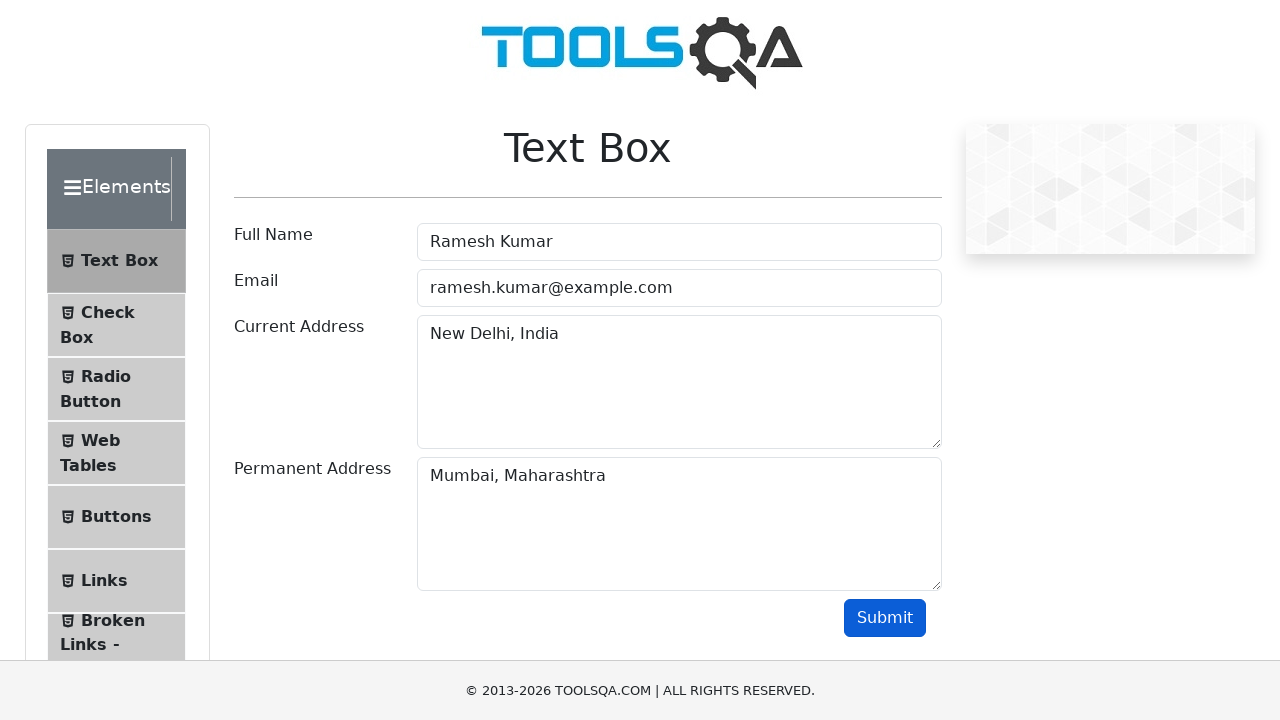